Tests the Python.org search functionality by entering "pycon" as a search query and verifying that results are returned

Starting URL: http://www.python.org

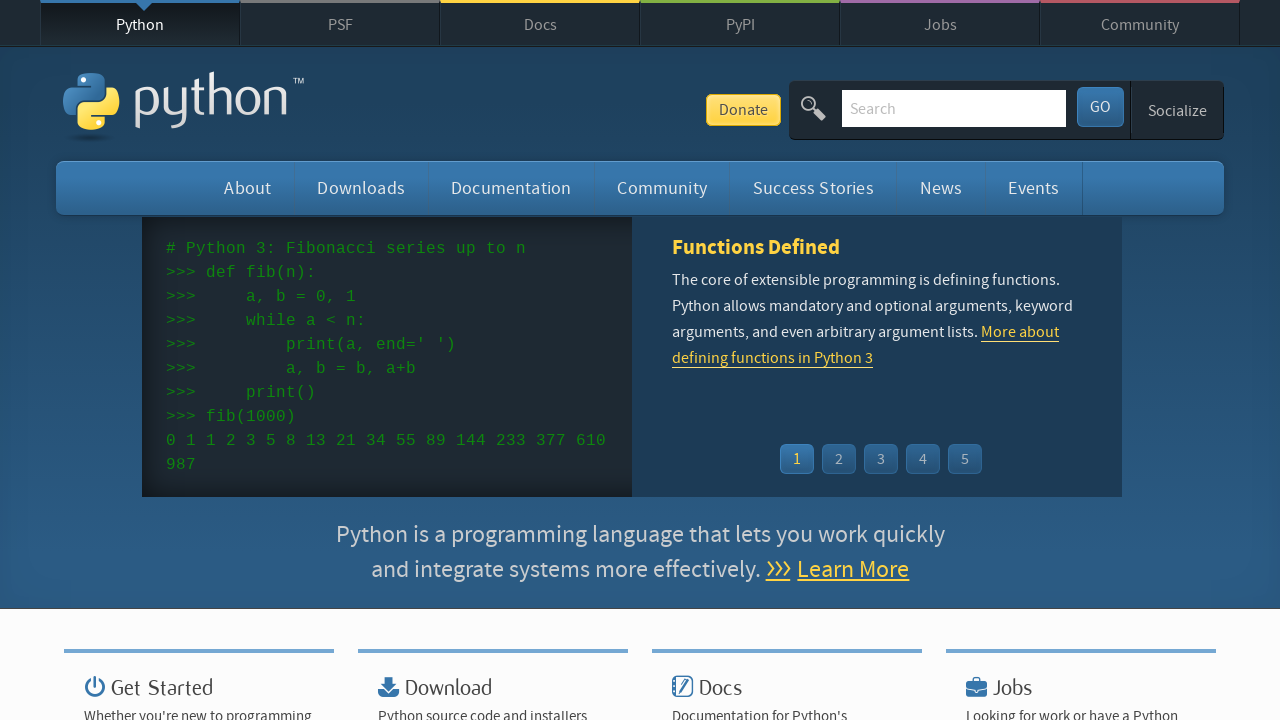

Verified 'Python' is in page title
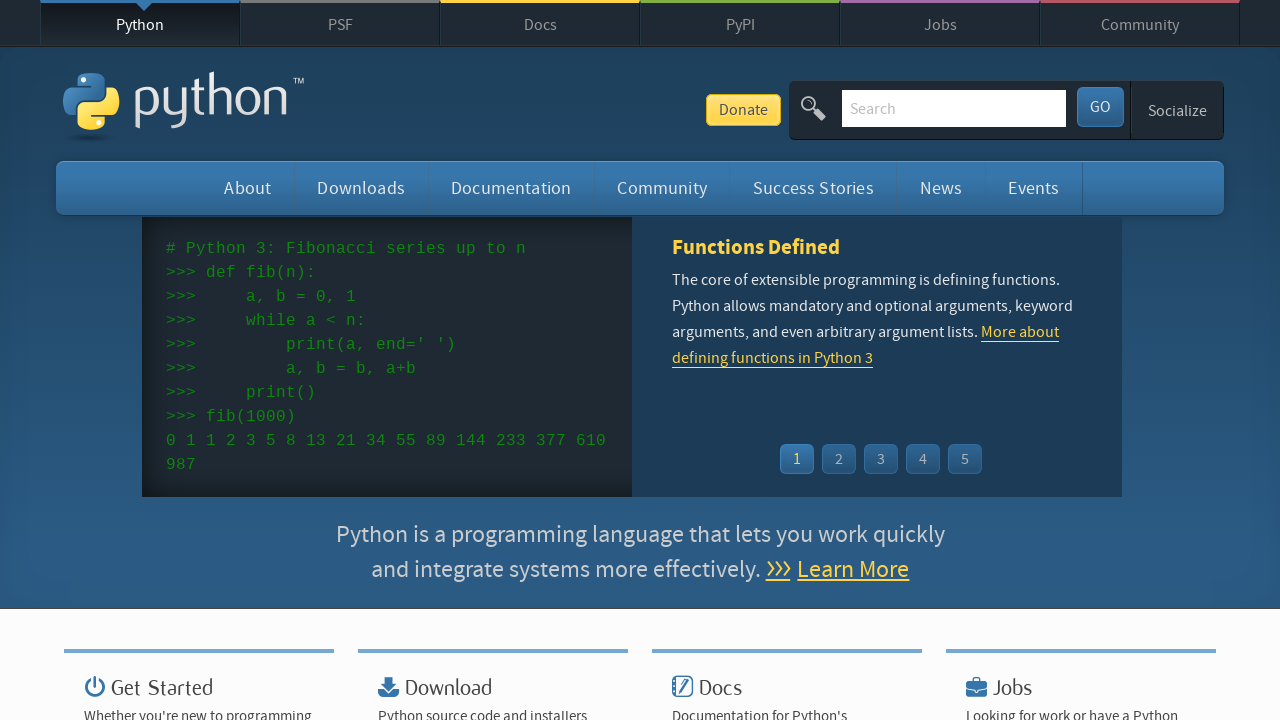

Filled search box with 'pycon' on input[name='q']
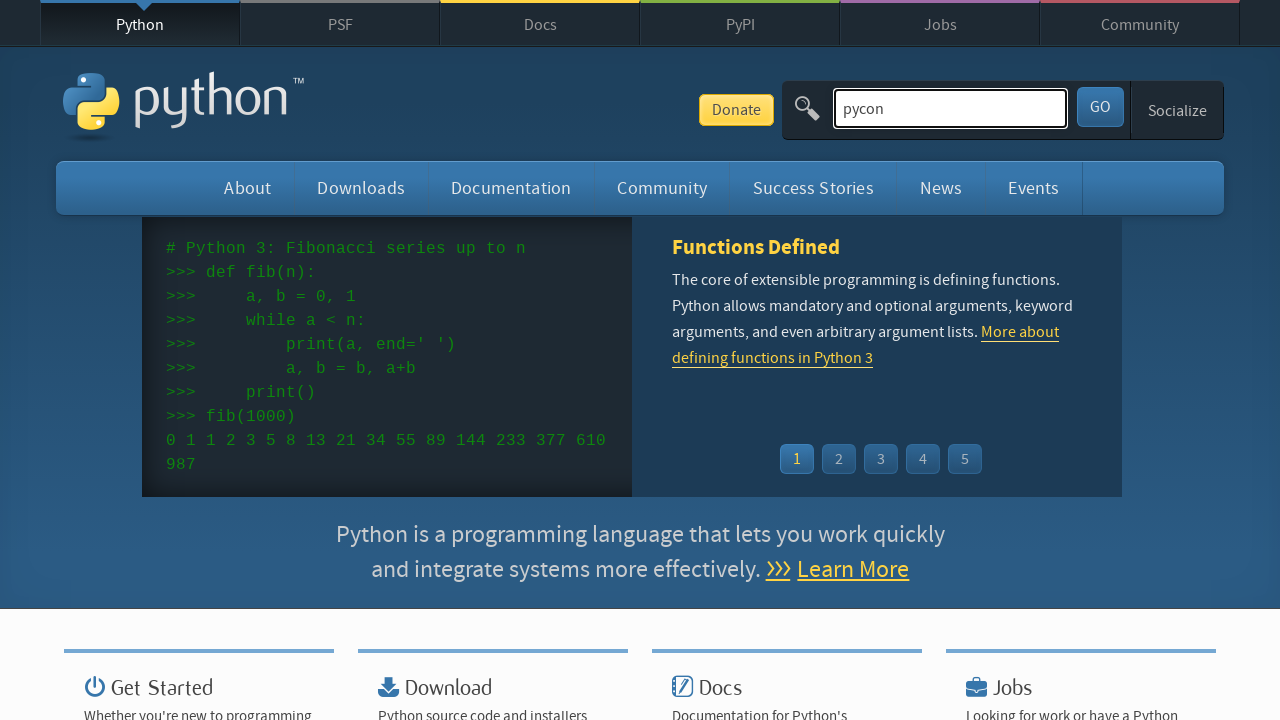

Pressed Enter to submit search query on input[name='q']
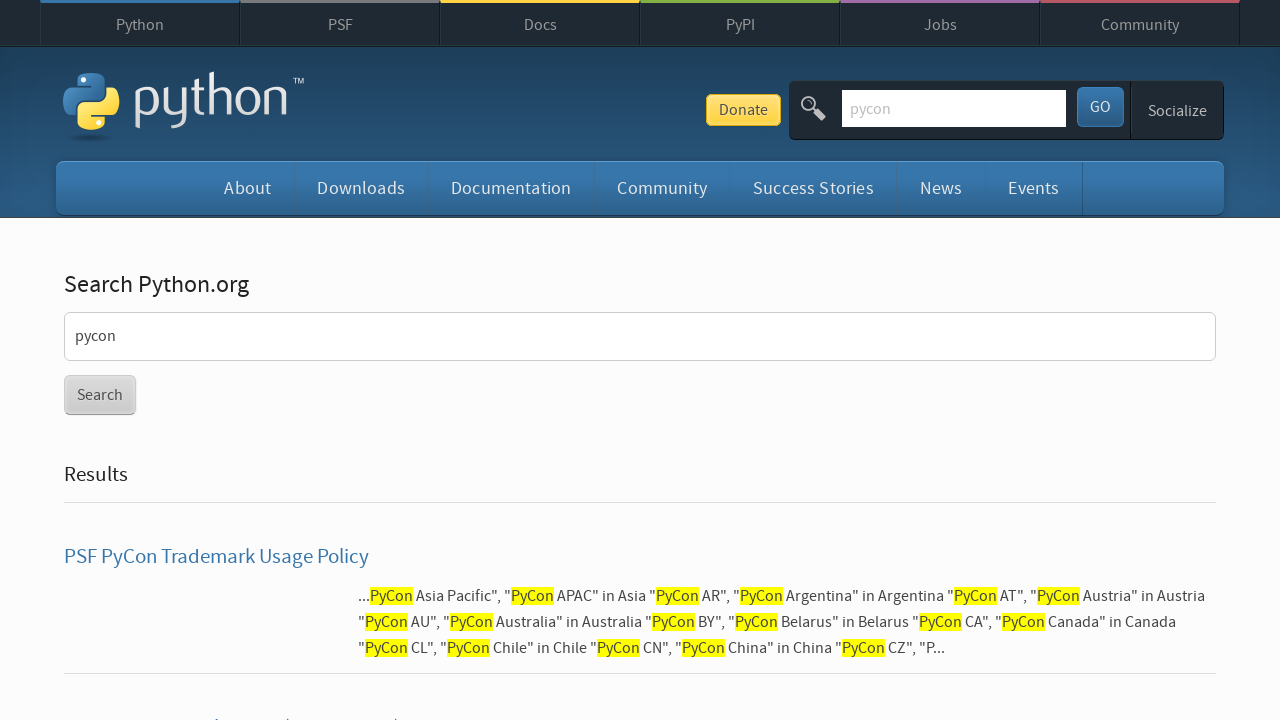

Waited for network idle state after search submission
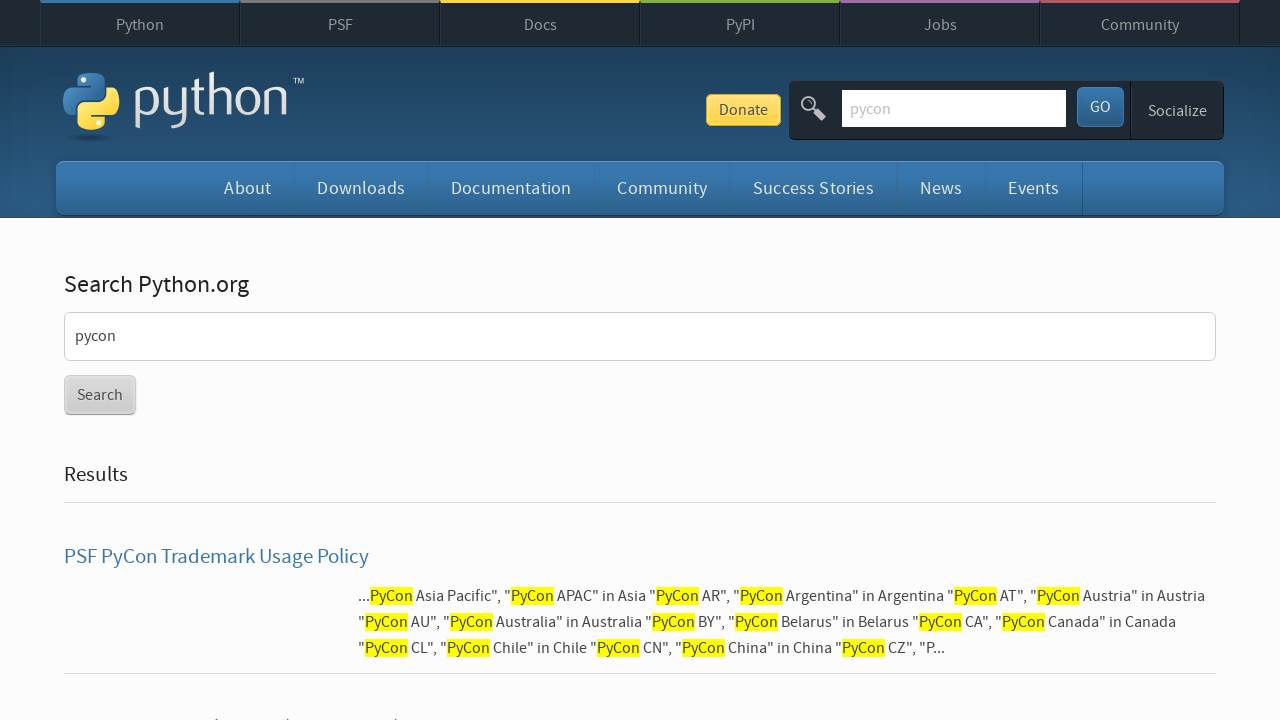

Verified search results were returned (no 'No results found' message)
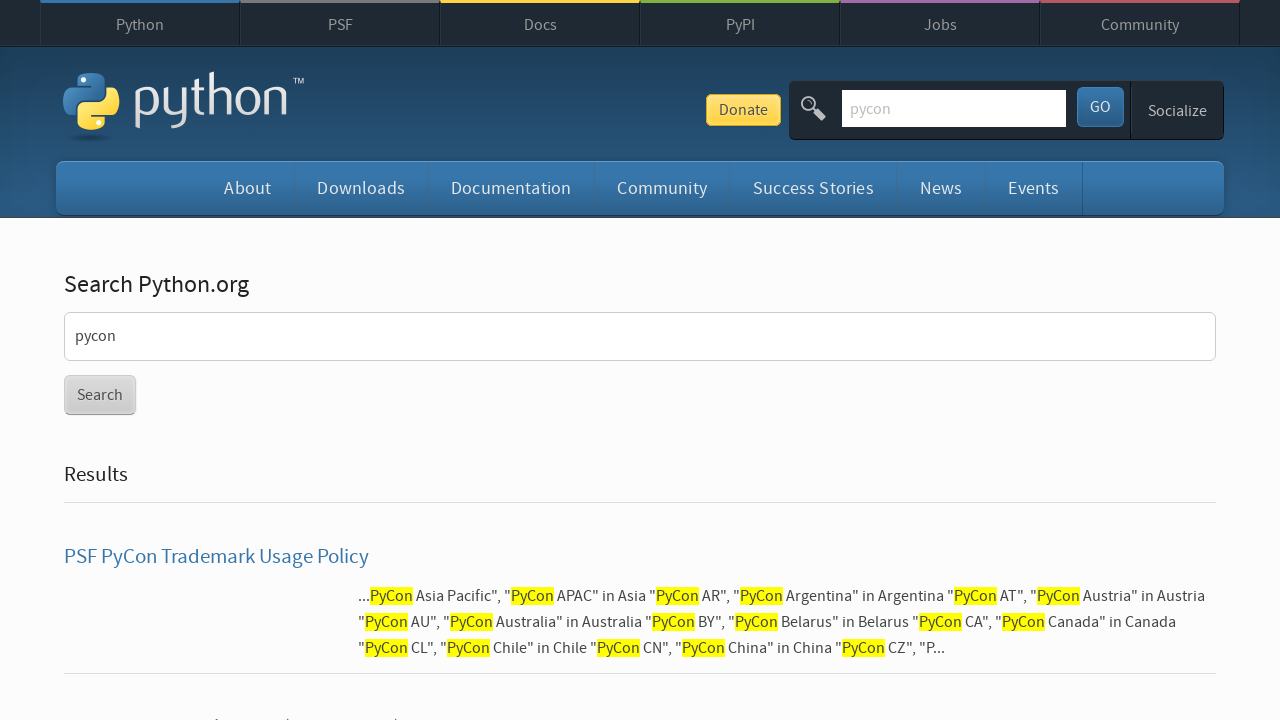

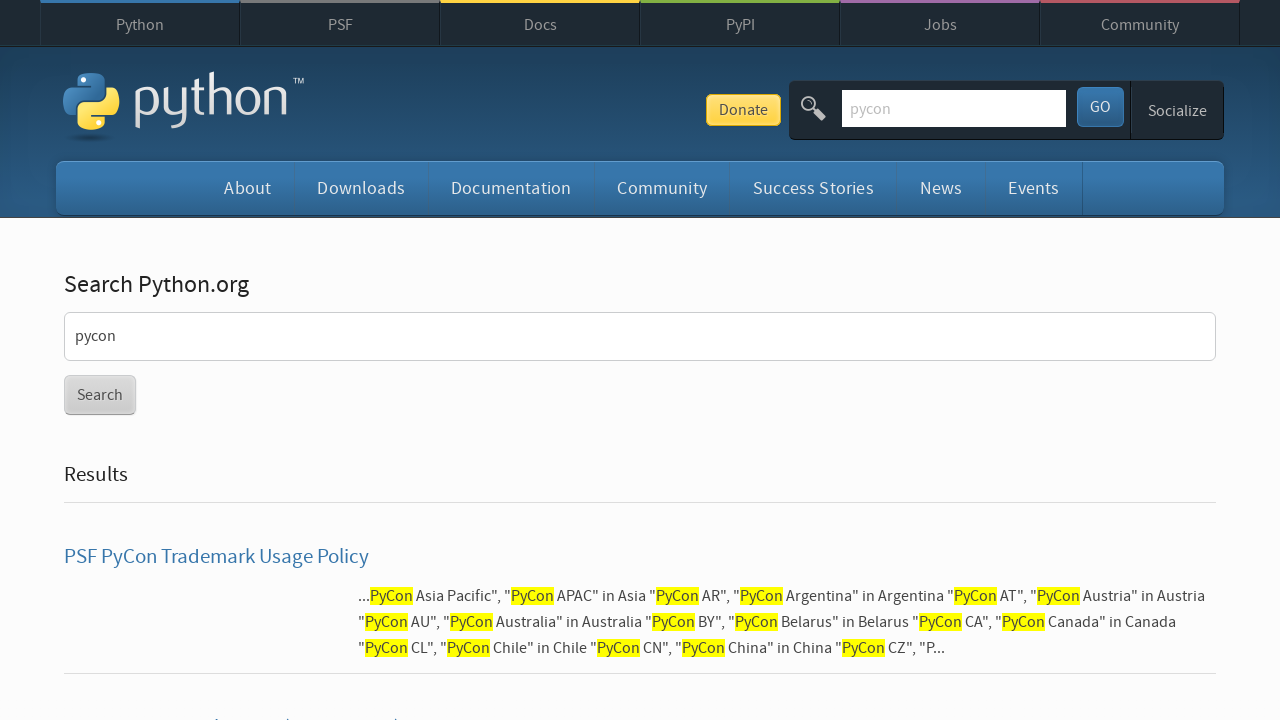